Tests opting out of A/B tests by verifying initial A/B test state, adding an opt-out cookie, refreshing the page, and confirming the session is no longer in the A/B test group.

Starting URL: http://the-internet.herokuapp.com/abtest

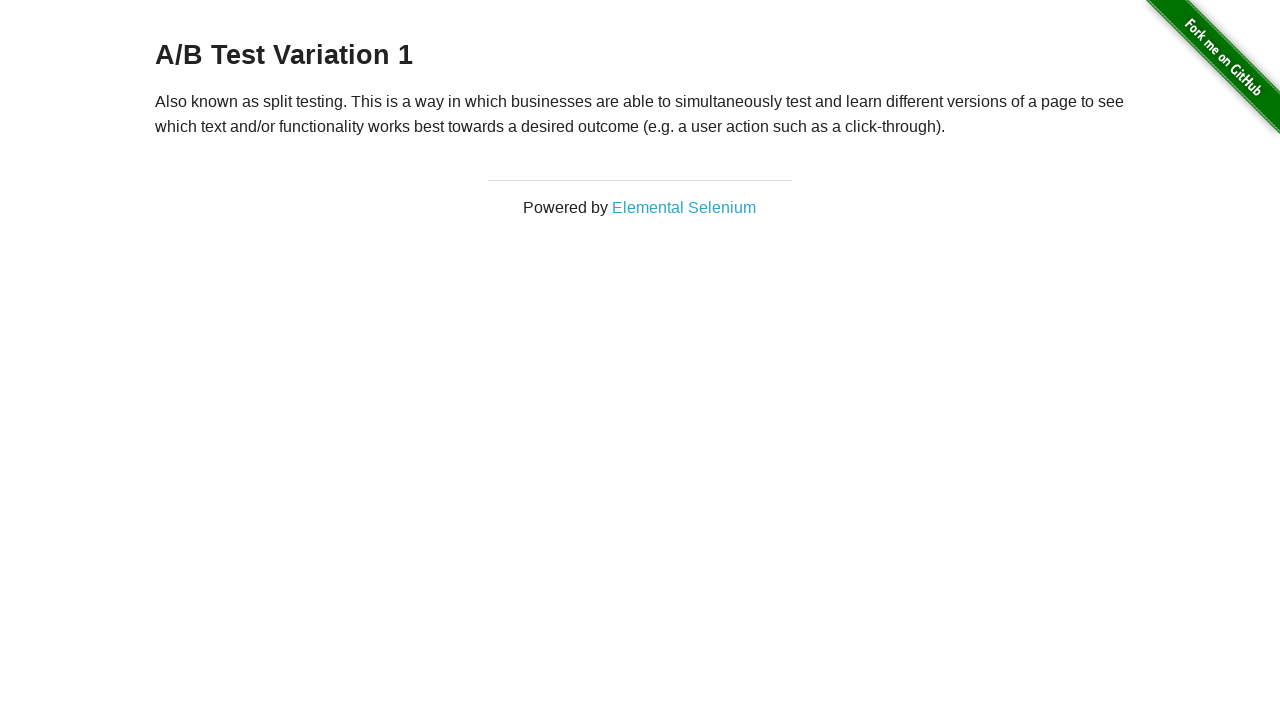

Located h3 heading element
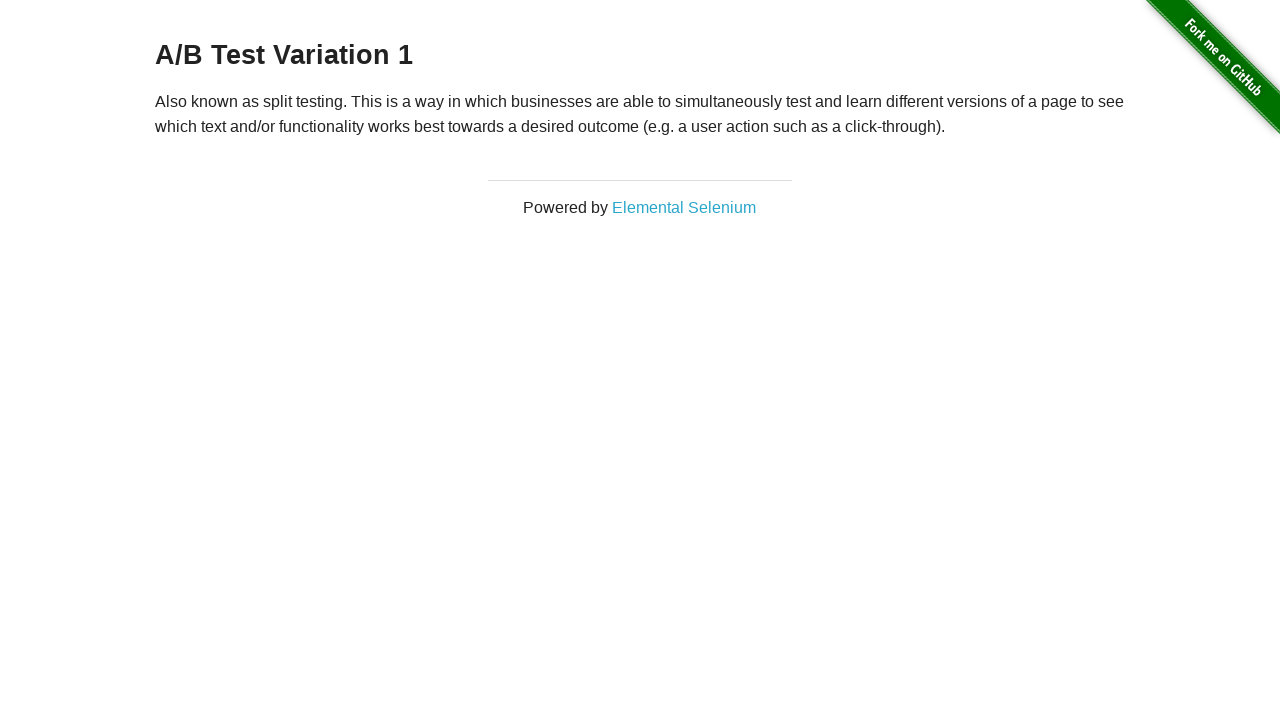

Retrieved heading text content
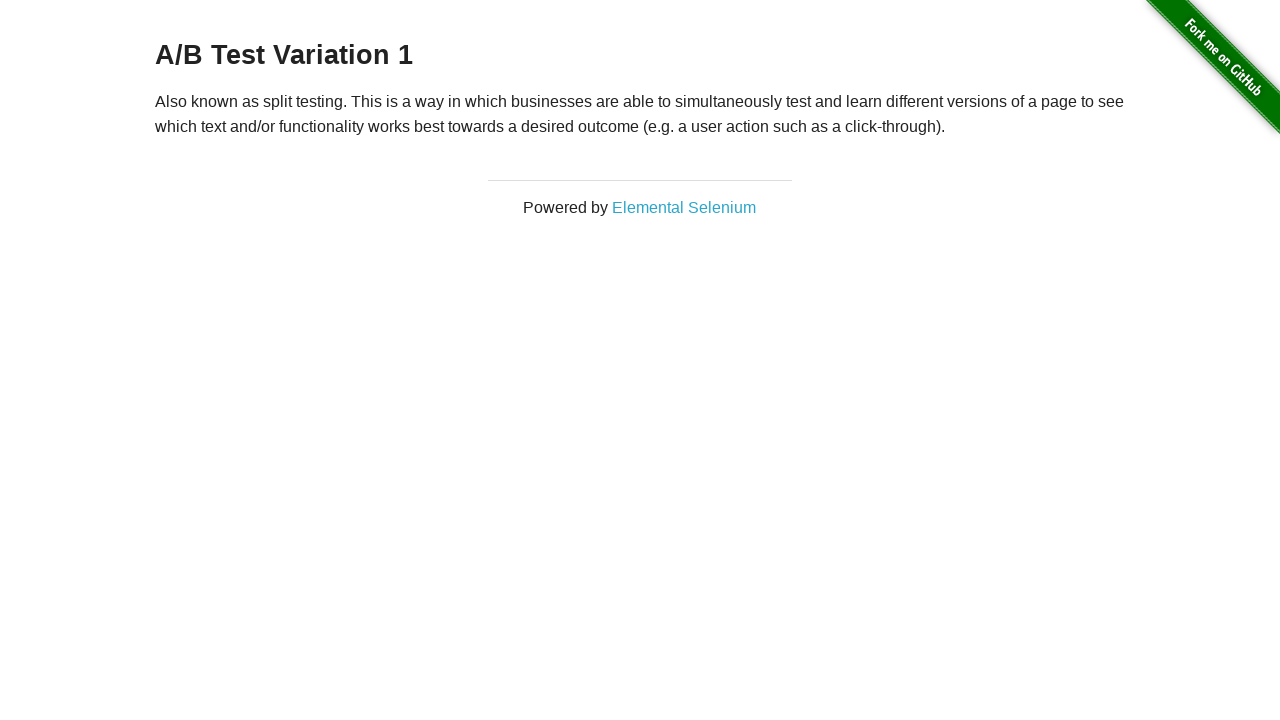

Verified initial A/B test state: A/B Test Variation 1
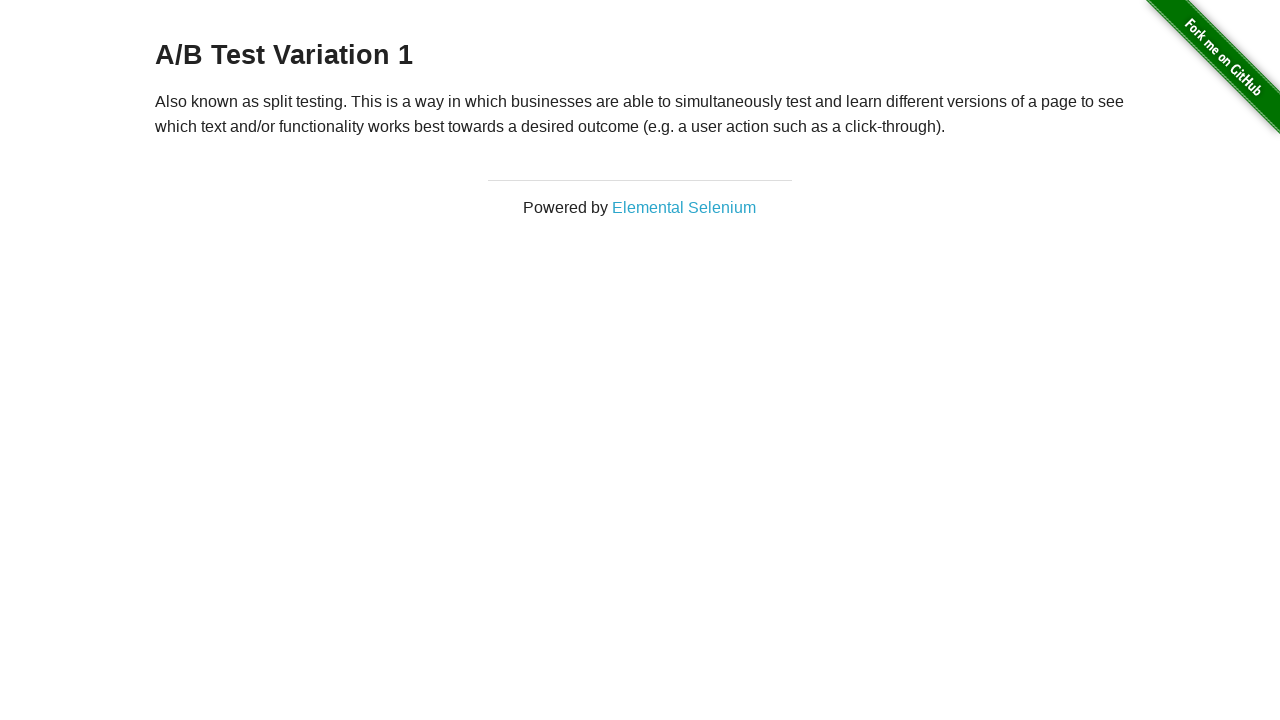

Added optimizelyOptOut cookie to opt out of A/B test
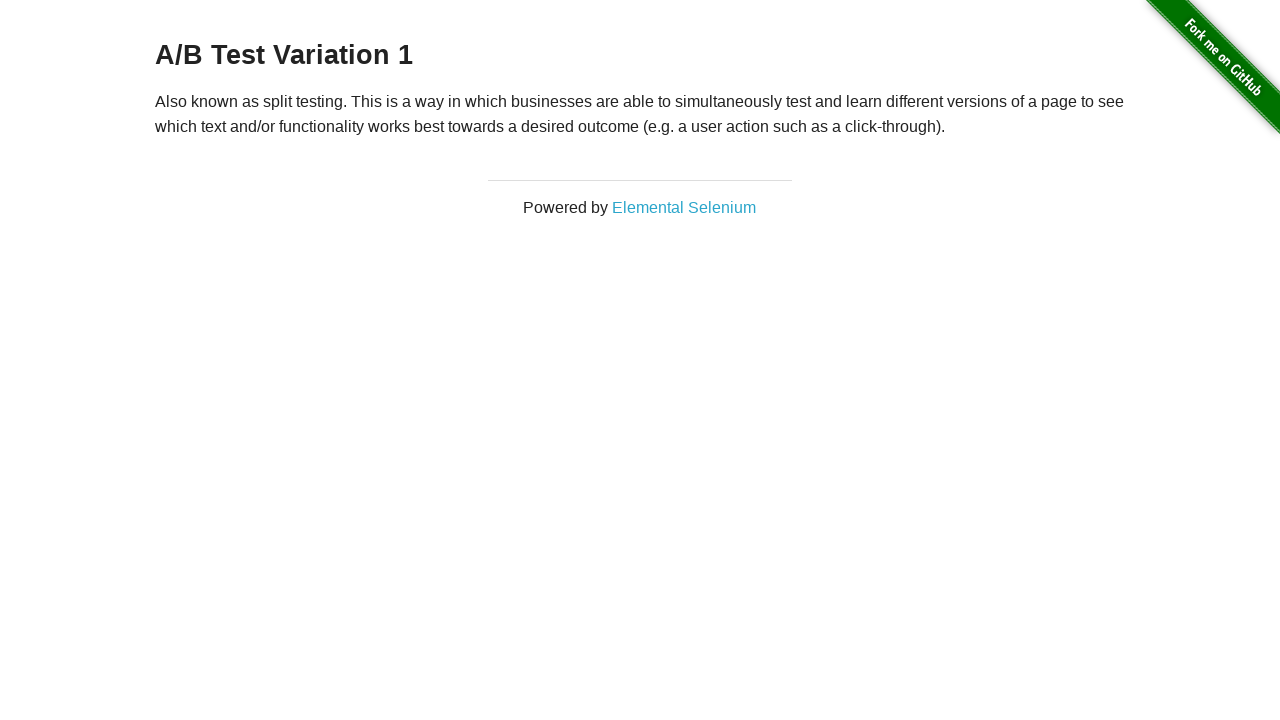

Reloaded page to apply opt-out cookie
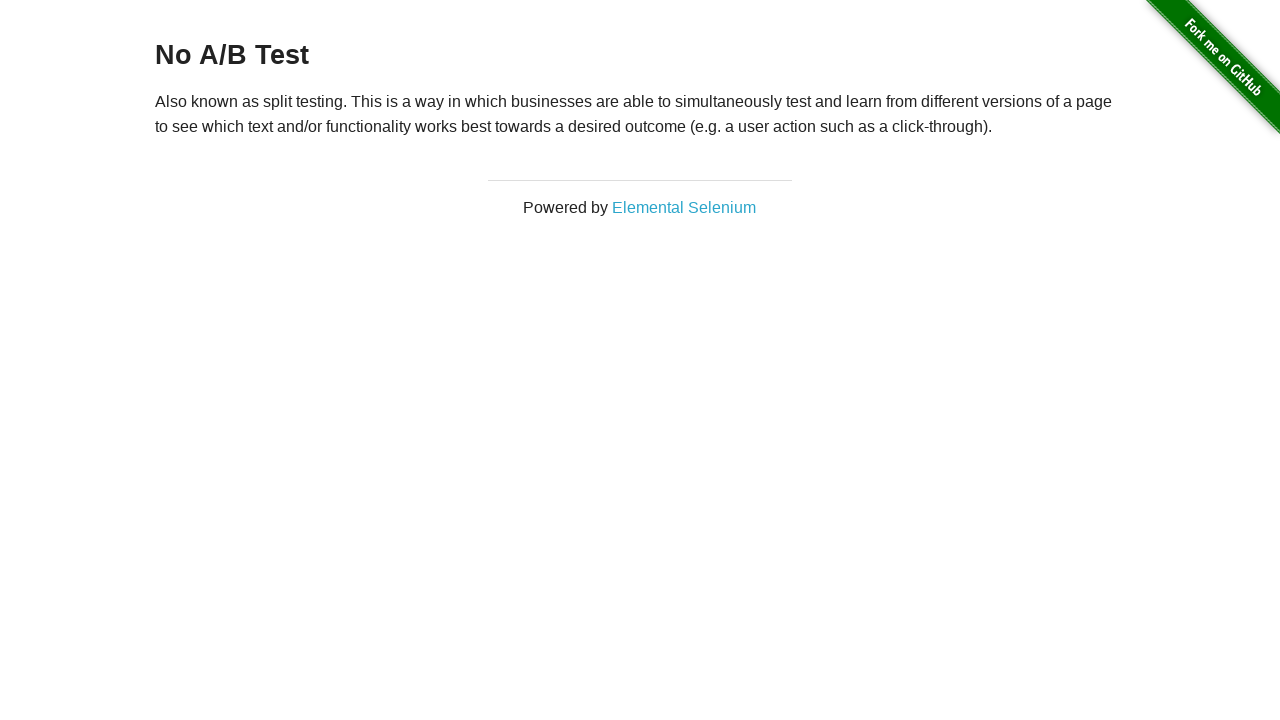

Retrieved heading text after page reload
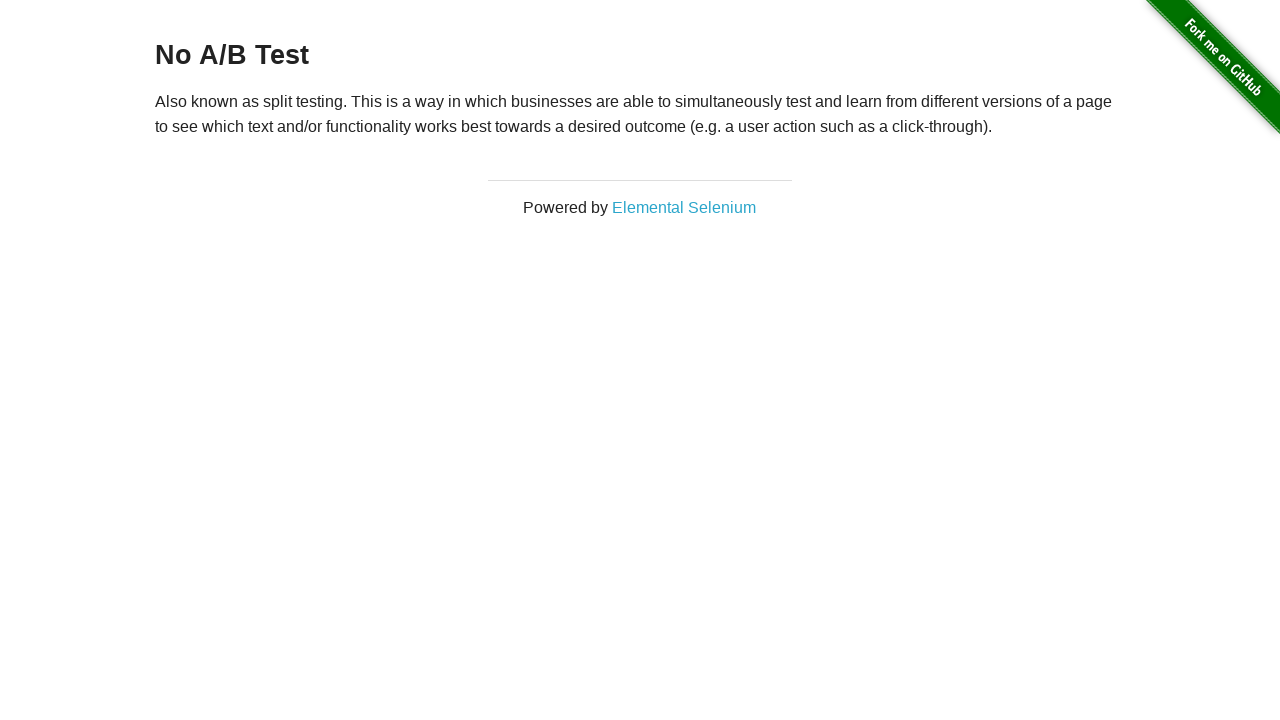

Verified session is no longer in A/B test group: No A/B Test
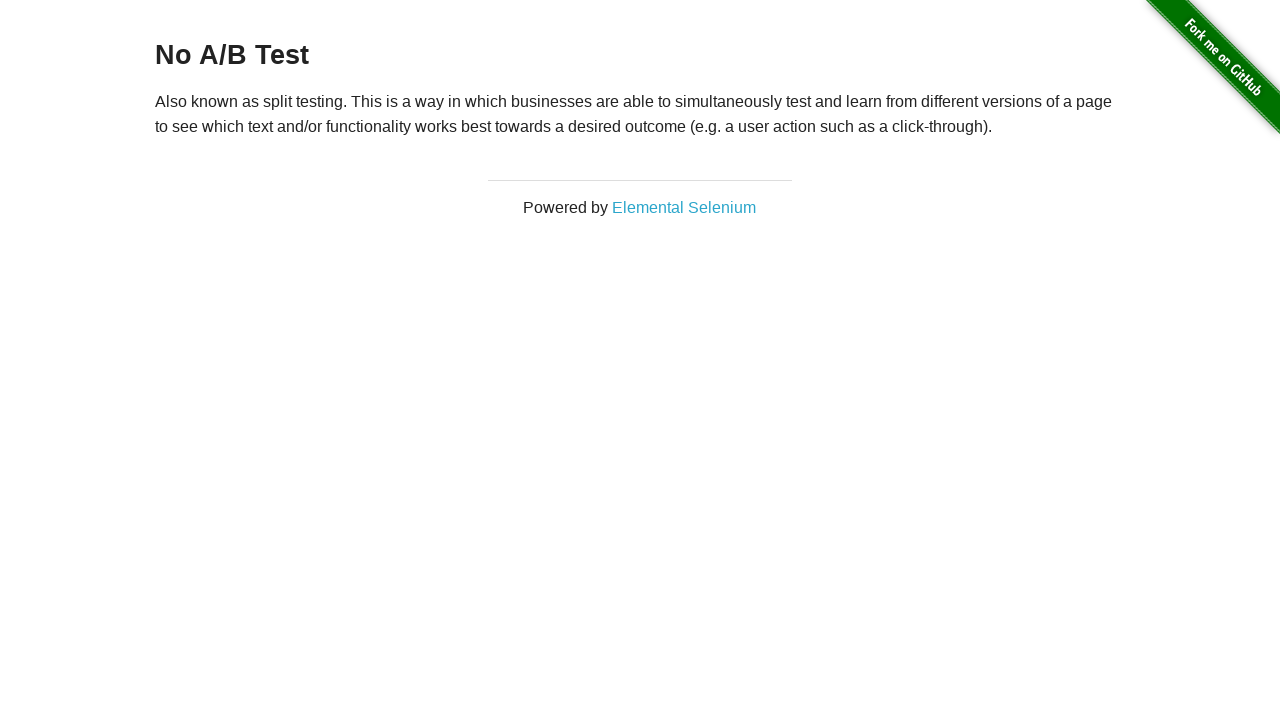

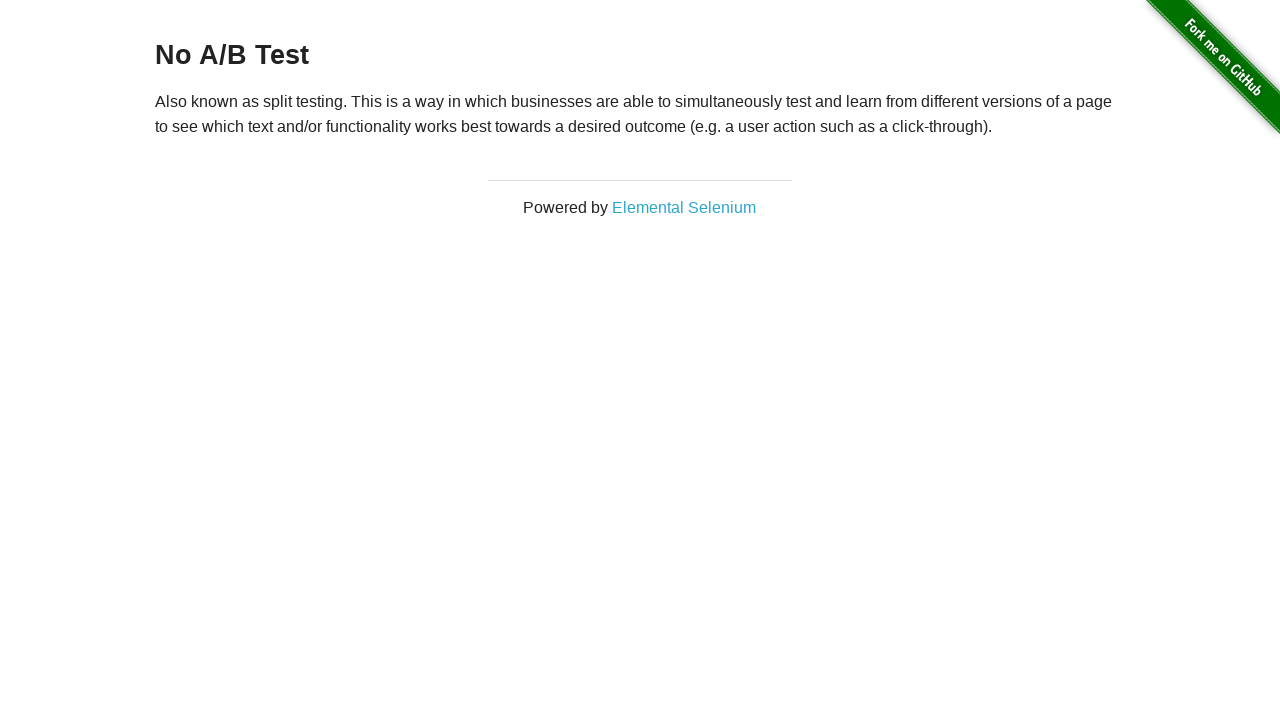